Tests the Python.org search functionality by entering "pycon" in the search box and submitting the search, then verifies results are found.

Starting URL: http://www.python.org

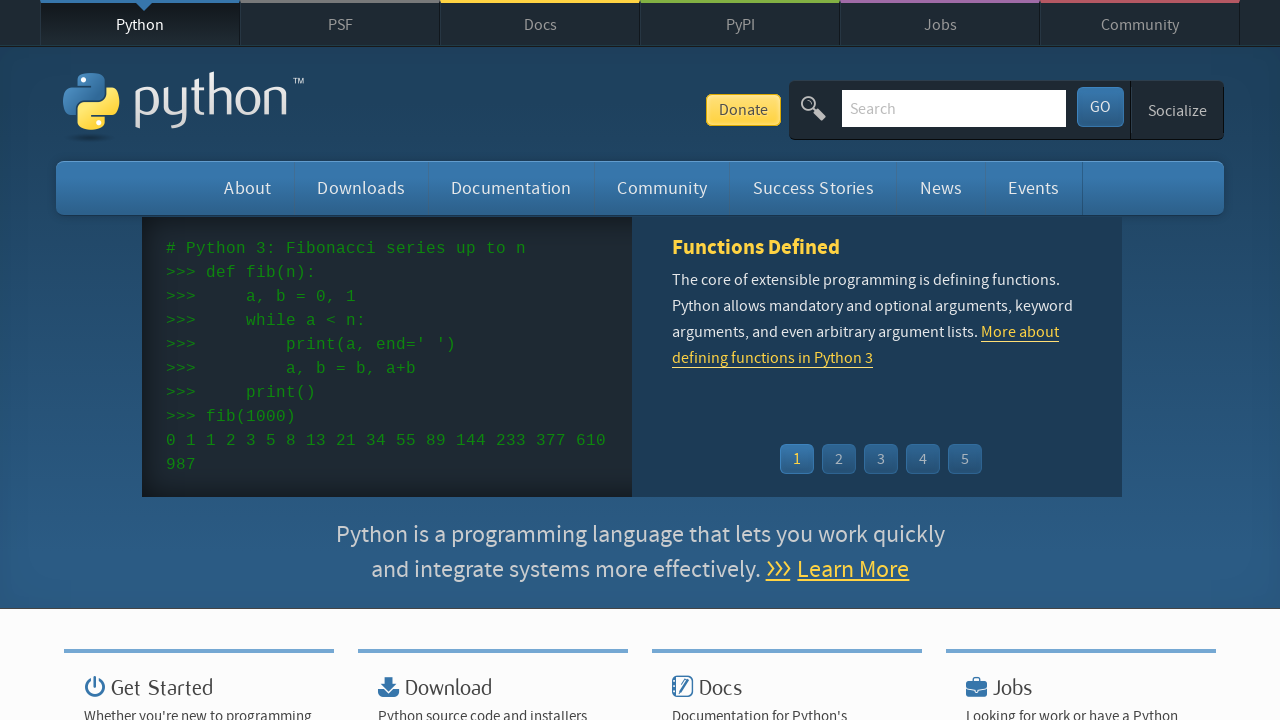

Verified 'Python' is in page title
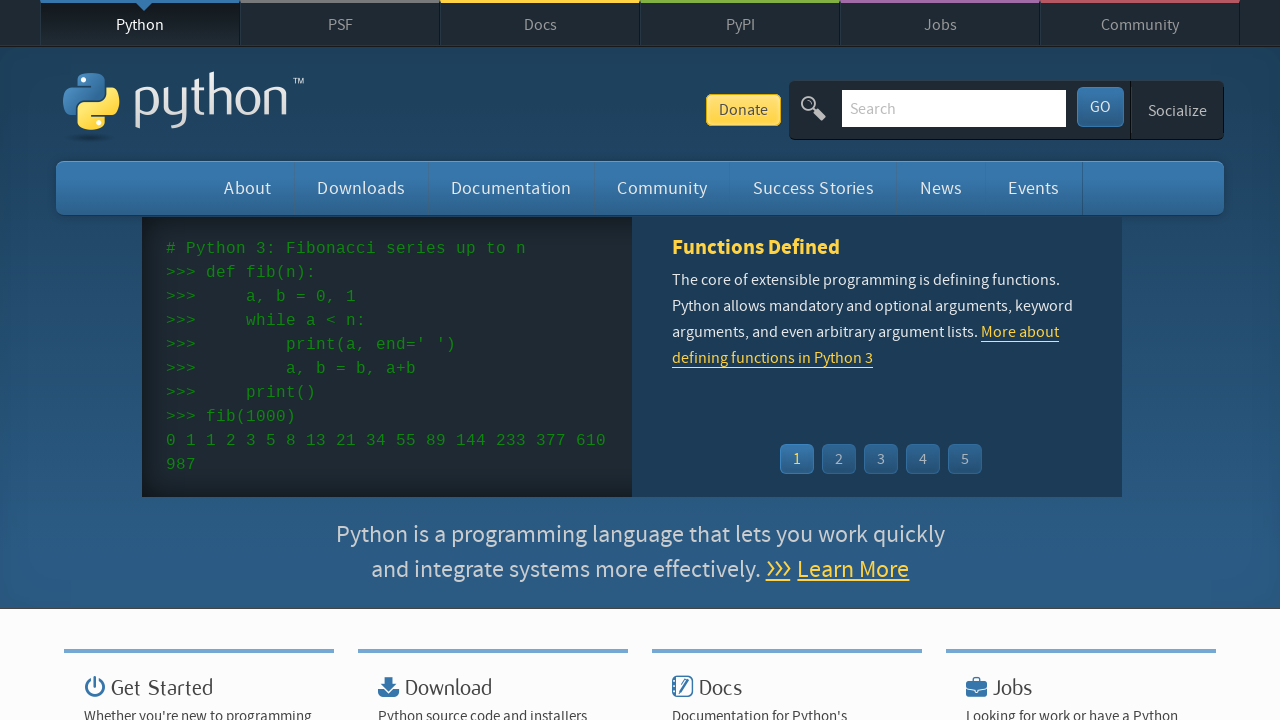

Cleared search box on input[name='q']
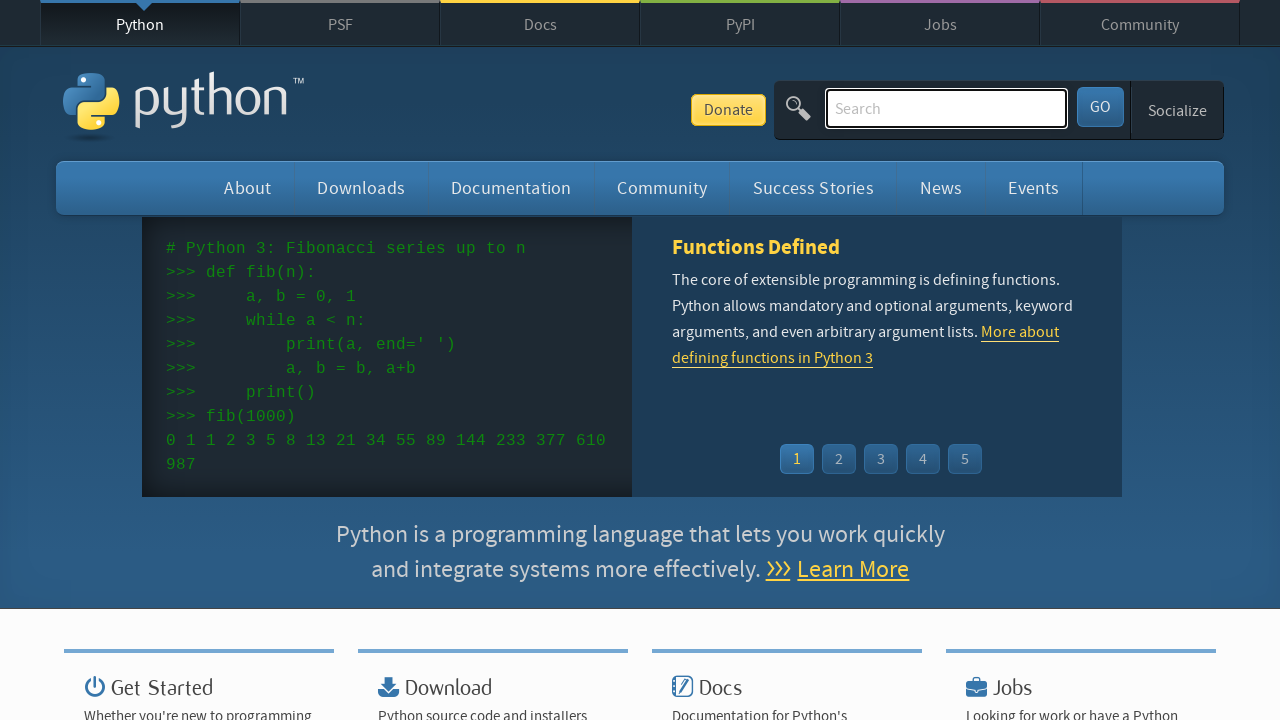

Filled search box with 'pycon' on input[name='q']
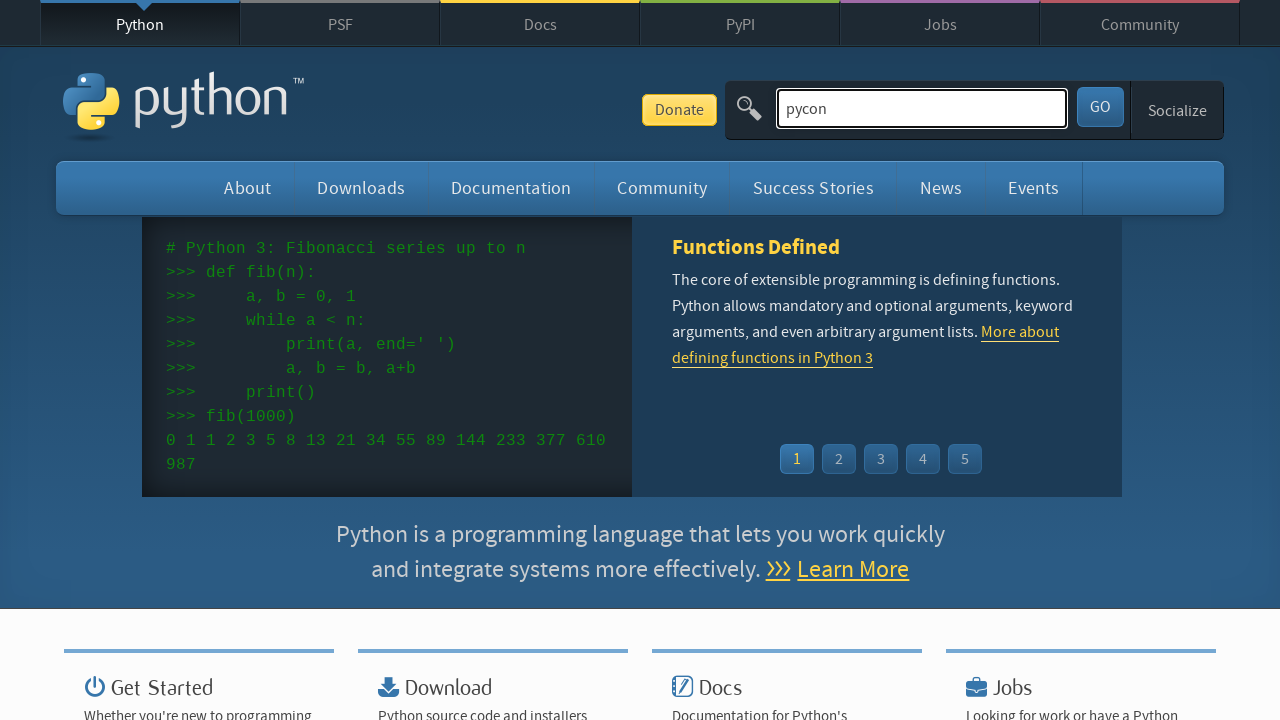

Submitted search by pressing Enter on input[name='q']
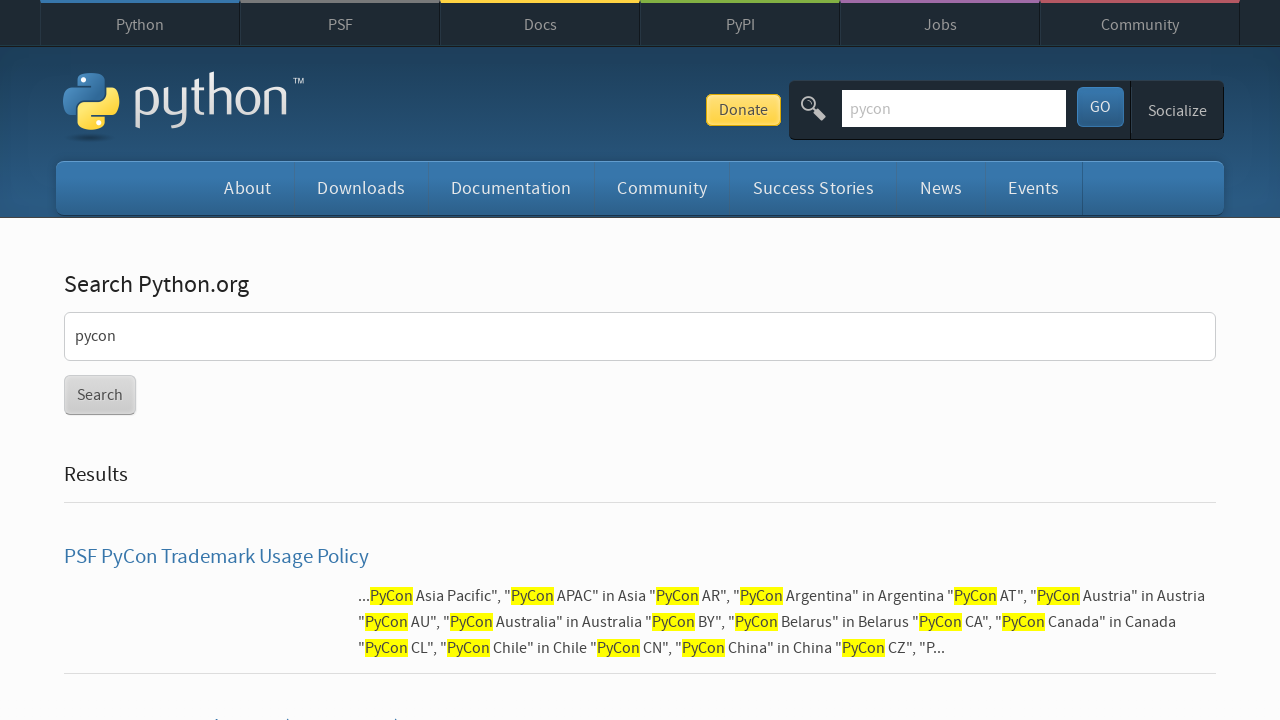

Waited for page to reach networkidle state
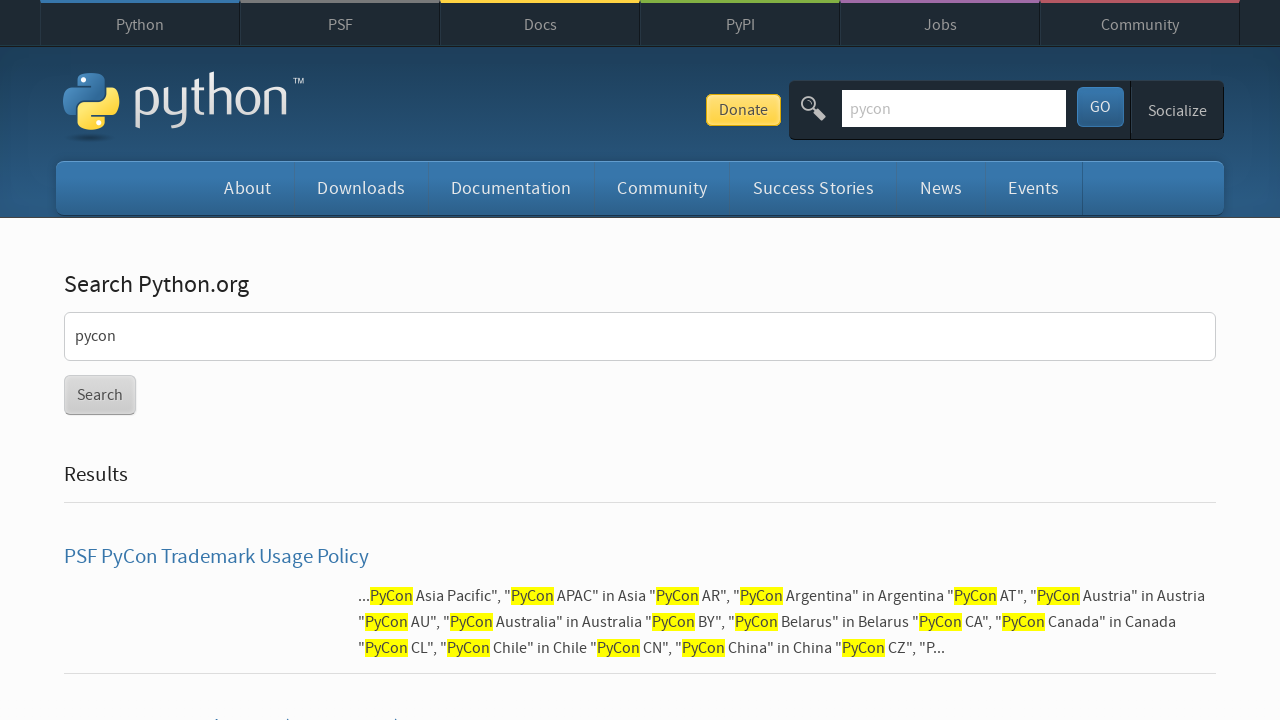

Verified search results were found (no 'No results found' message)
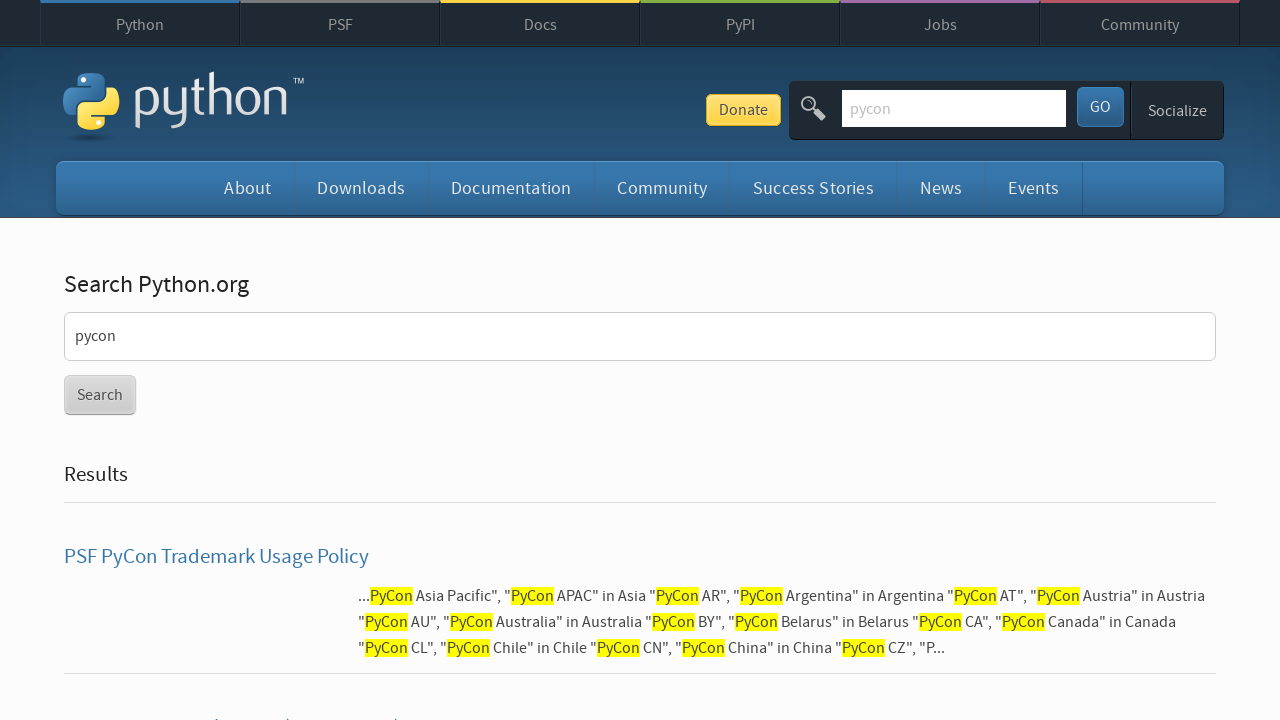

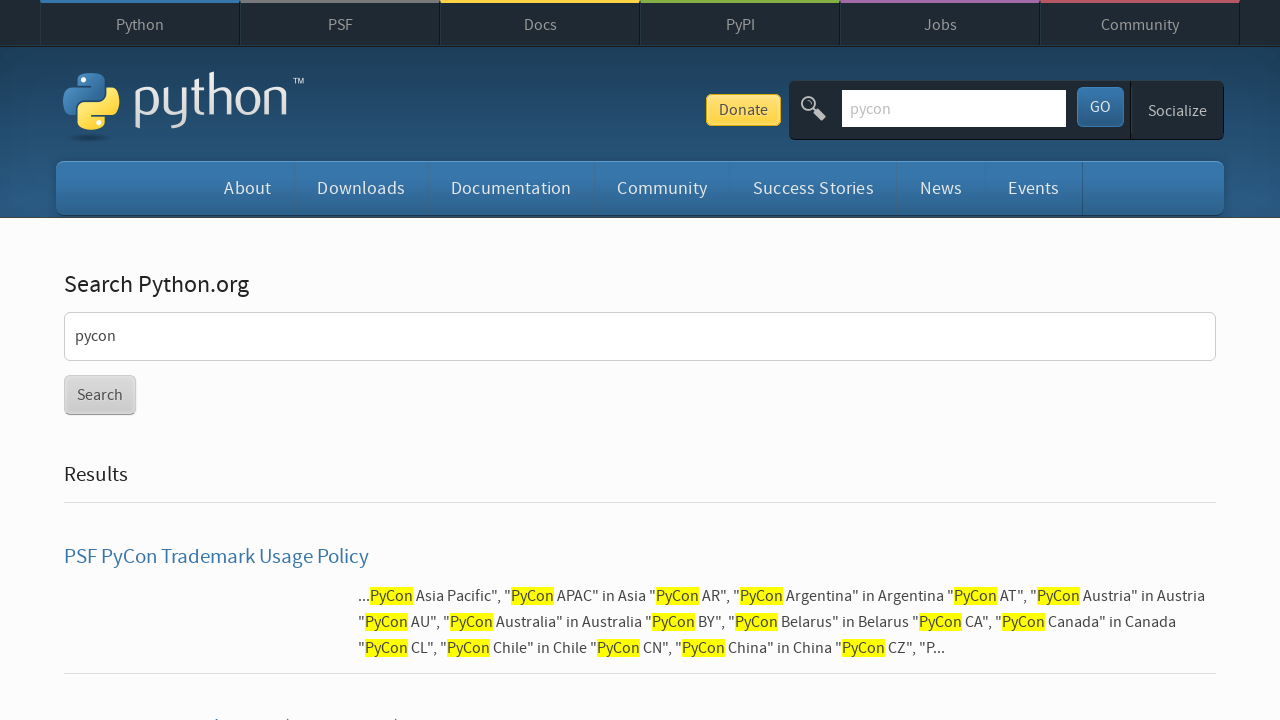